Tests closing a modal dialog by waiting for the modal footer to be clickable and then clicking it to dismiss the entry ad popup.

Starting URL: http://the-internet.herokuapp.com/entry_ad

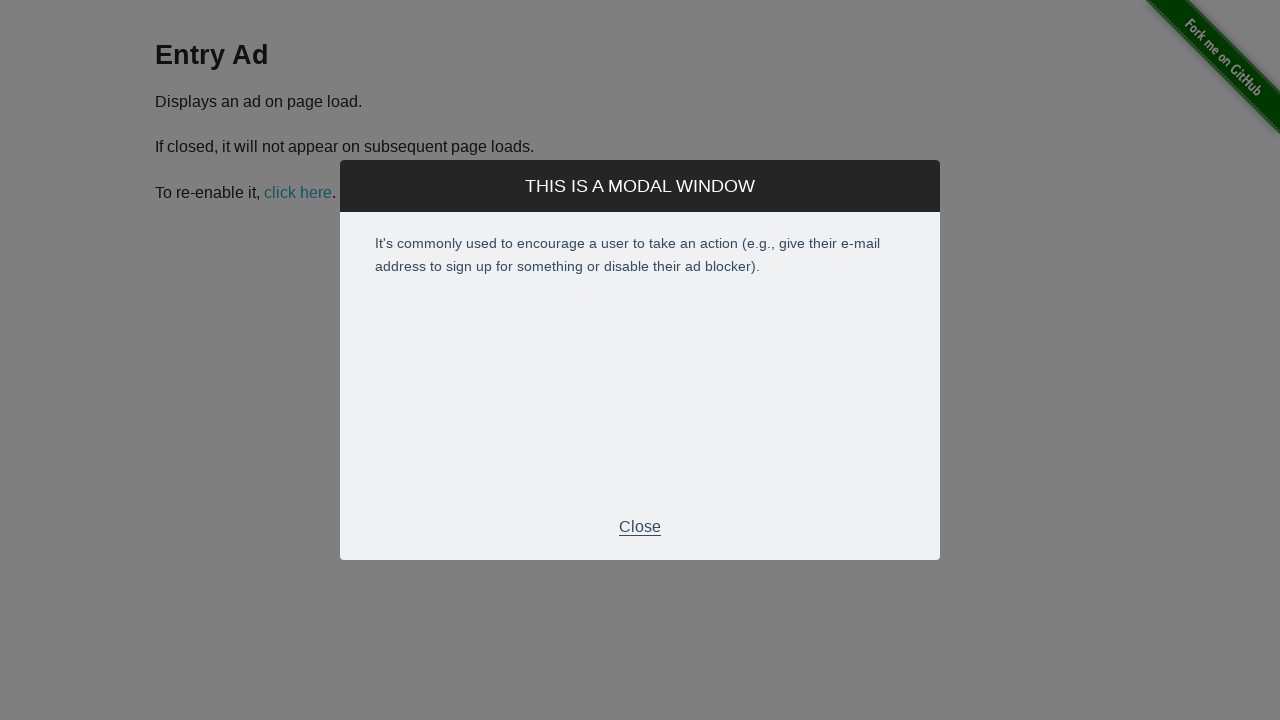

Waited for modal footer to become visible
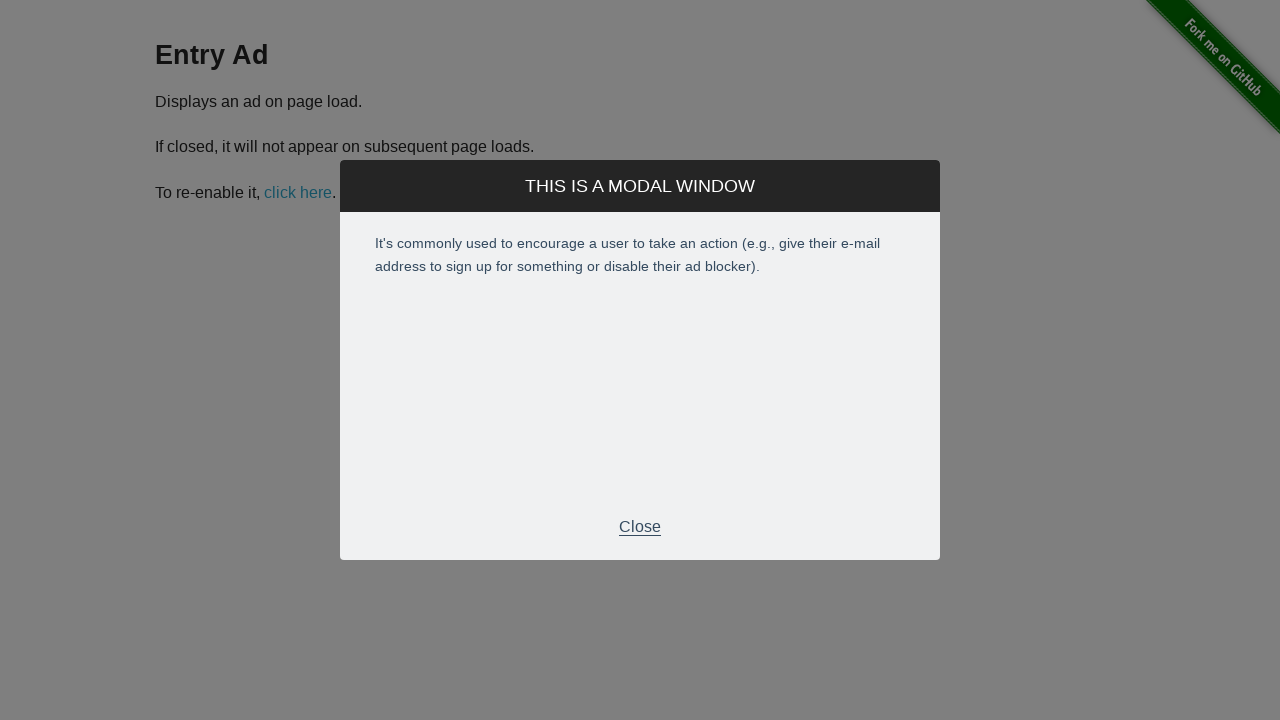

Clicked modal footer to close the entry ad popup at (640, 527) on .modal-footer
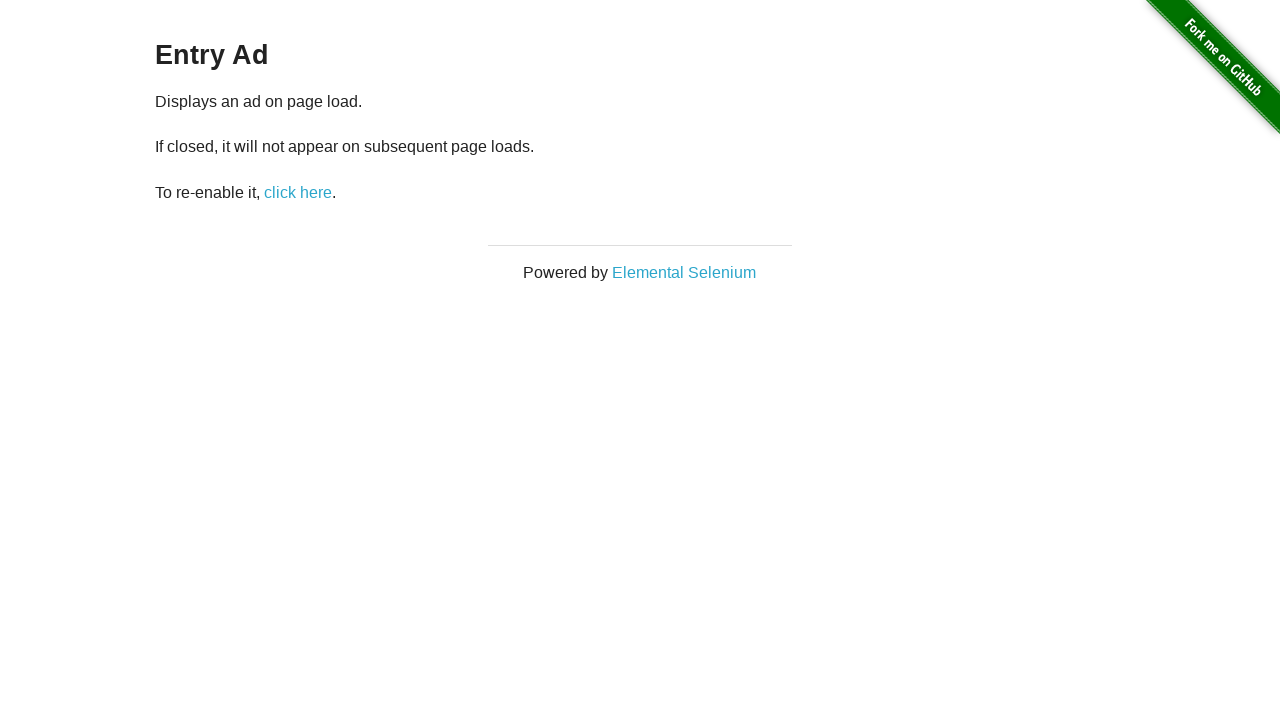

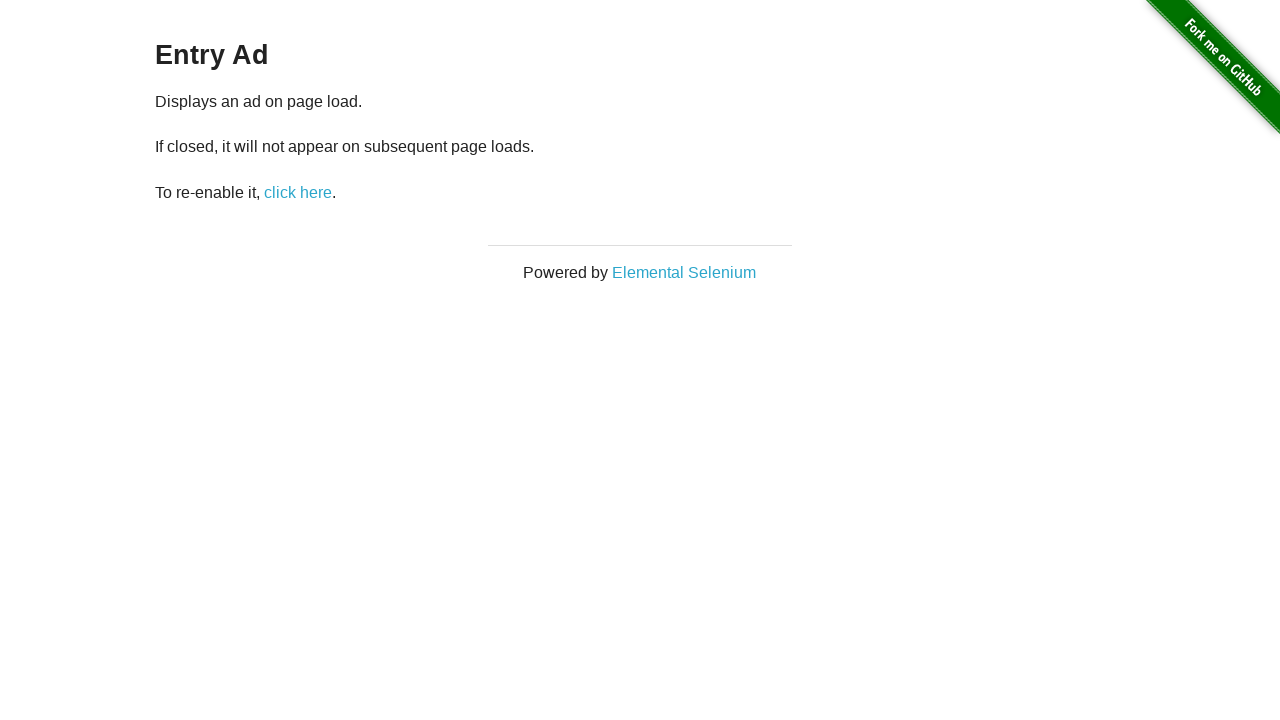